Tests JavaScript alert handling by triggering an alert, accepting it, and verifying the result message

Starting URL: https://the-internet.herokuapp.com/javascript_alerts

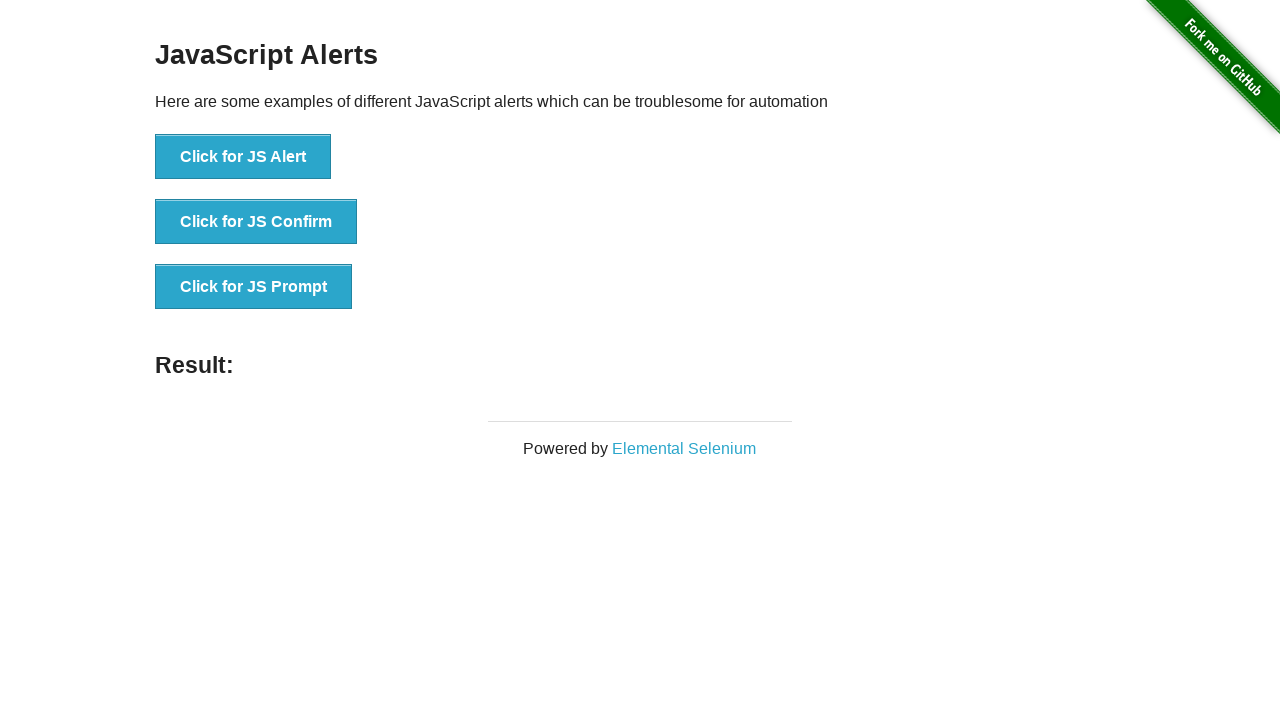

Clicked button to trigger JavaScript alert at (243, 157) on text='Click for JS Alert'
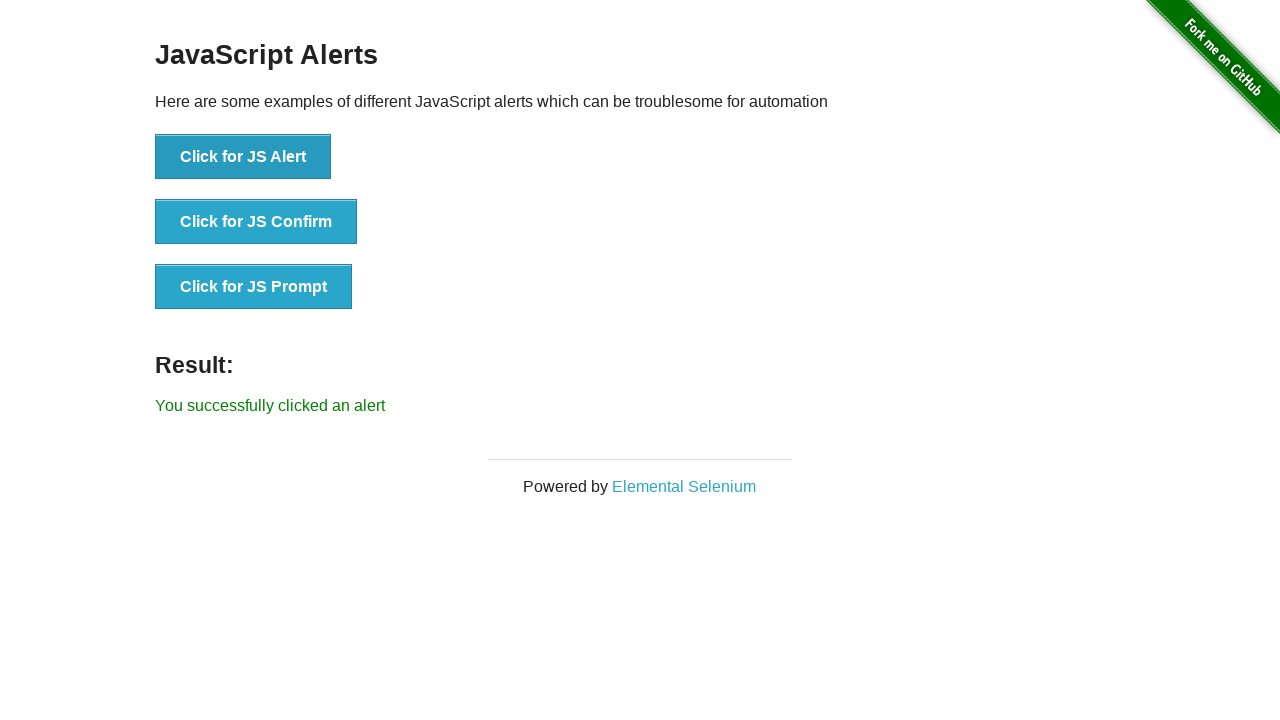

Set up dialog handler to accept alerts
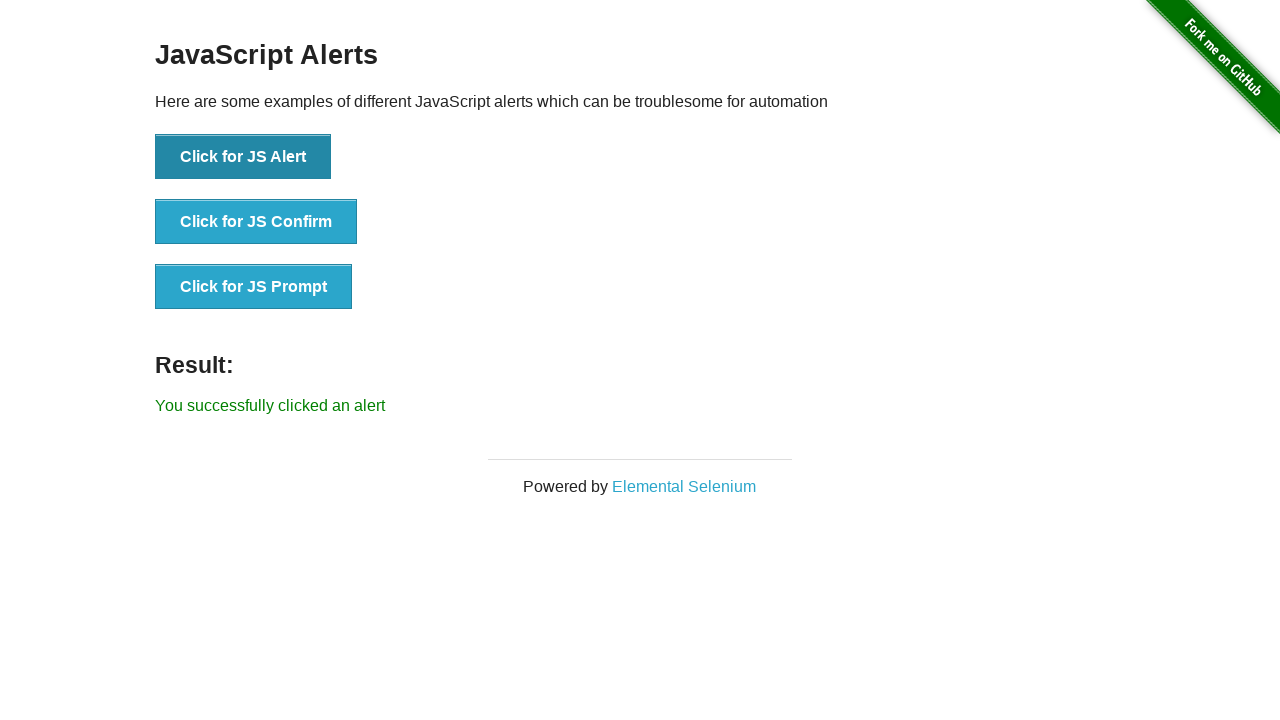

Located result element
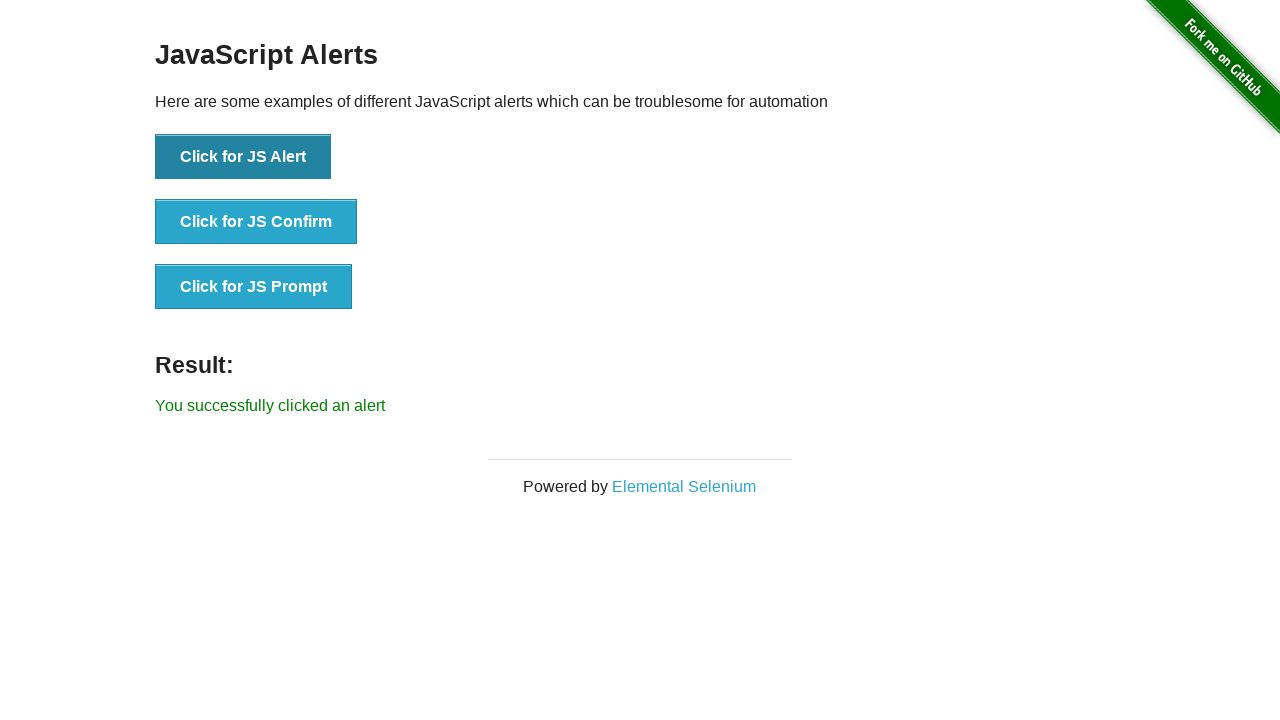

Verified result message 'You successfully clicked an alert' is displayed
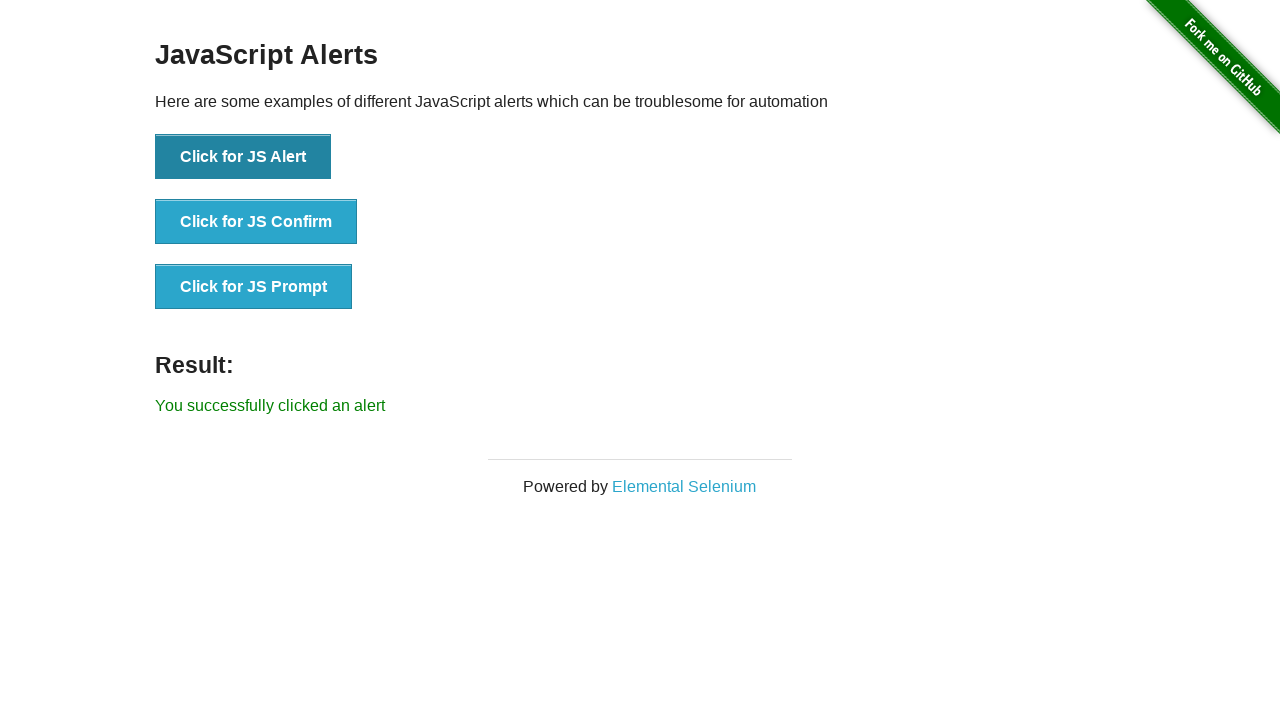

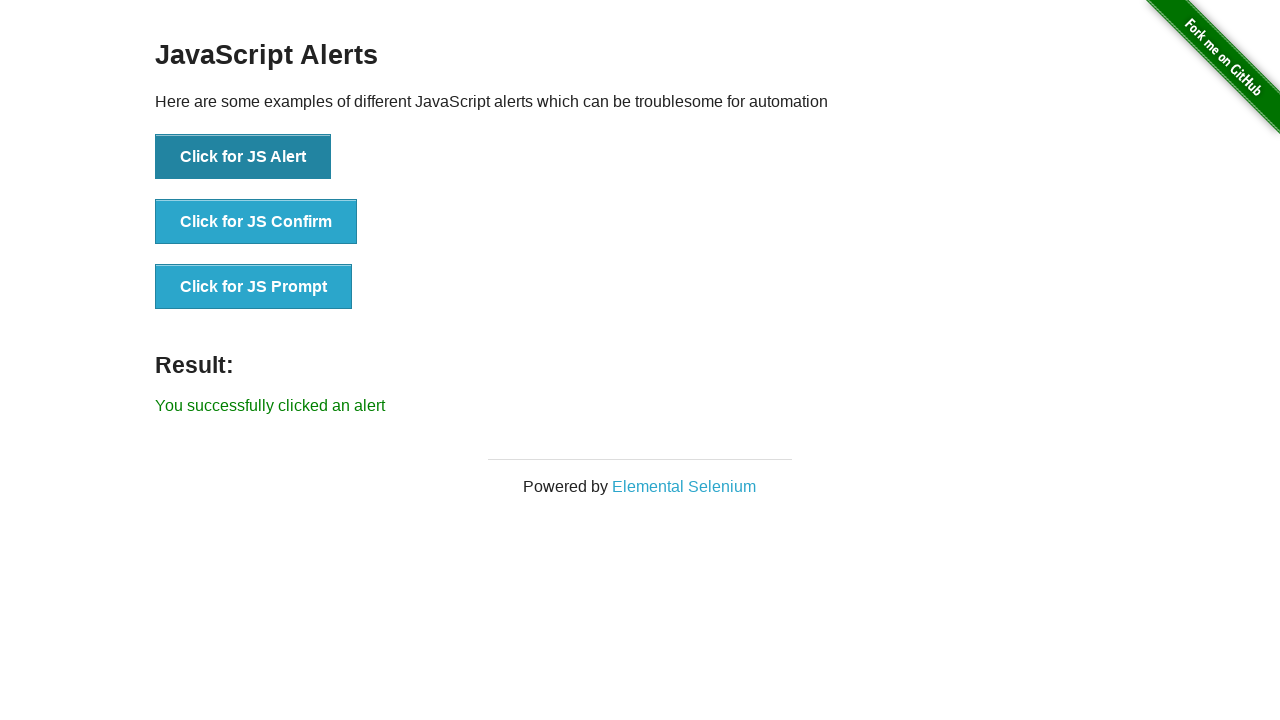